Tests an e-commerce shopping flow by adding specific products (Brocolli, Cucumber, Beetroot) to cart, proceeding to checkout, and applying a promo code

Starting URL: https://rahulshettyacademy.com/seleniumPractise/#/

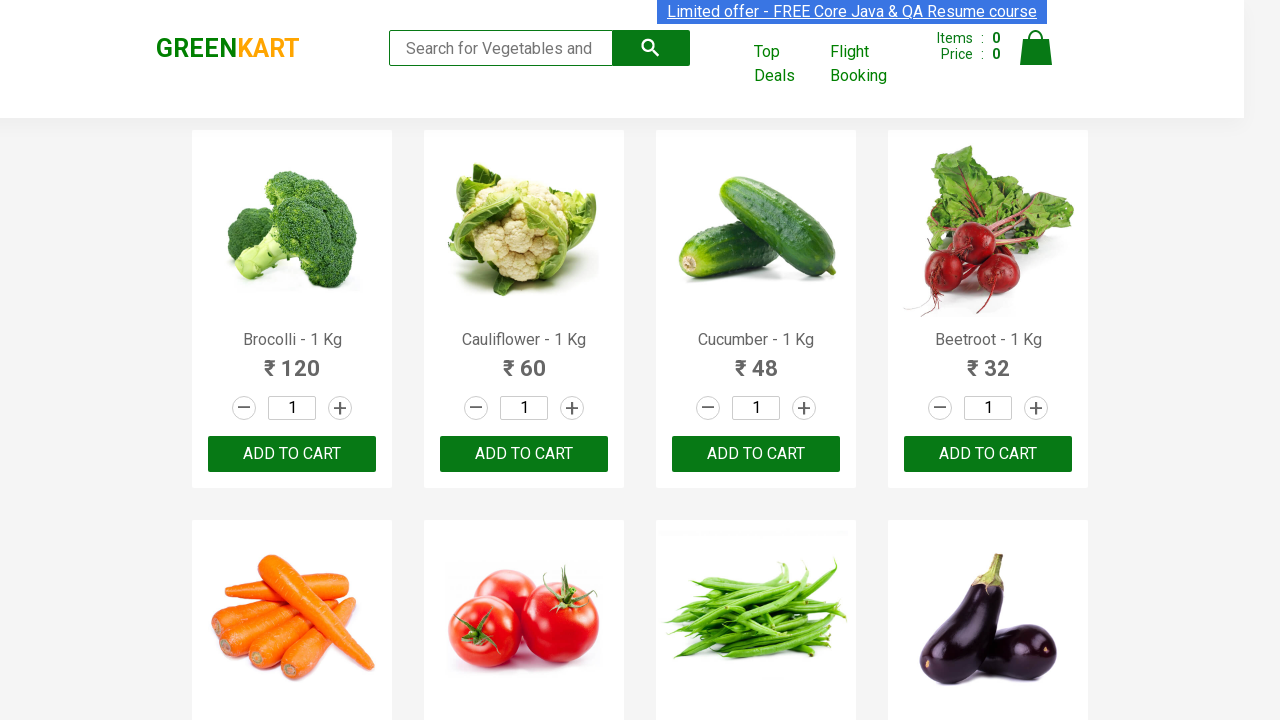

Waited for products to load on GreenKart page
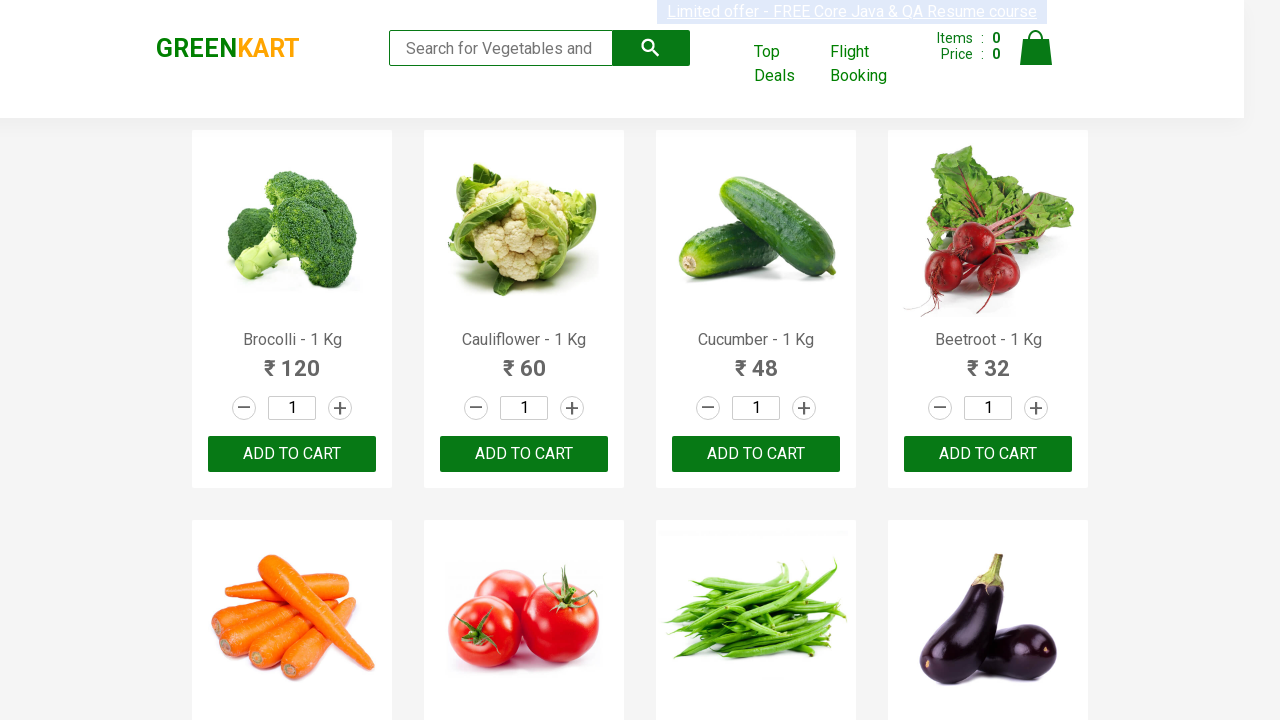

Added Brocolli to cart at (292, 454) on div.product-action >> nth=0
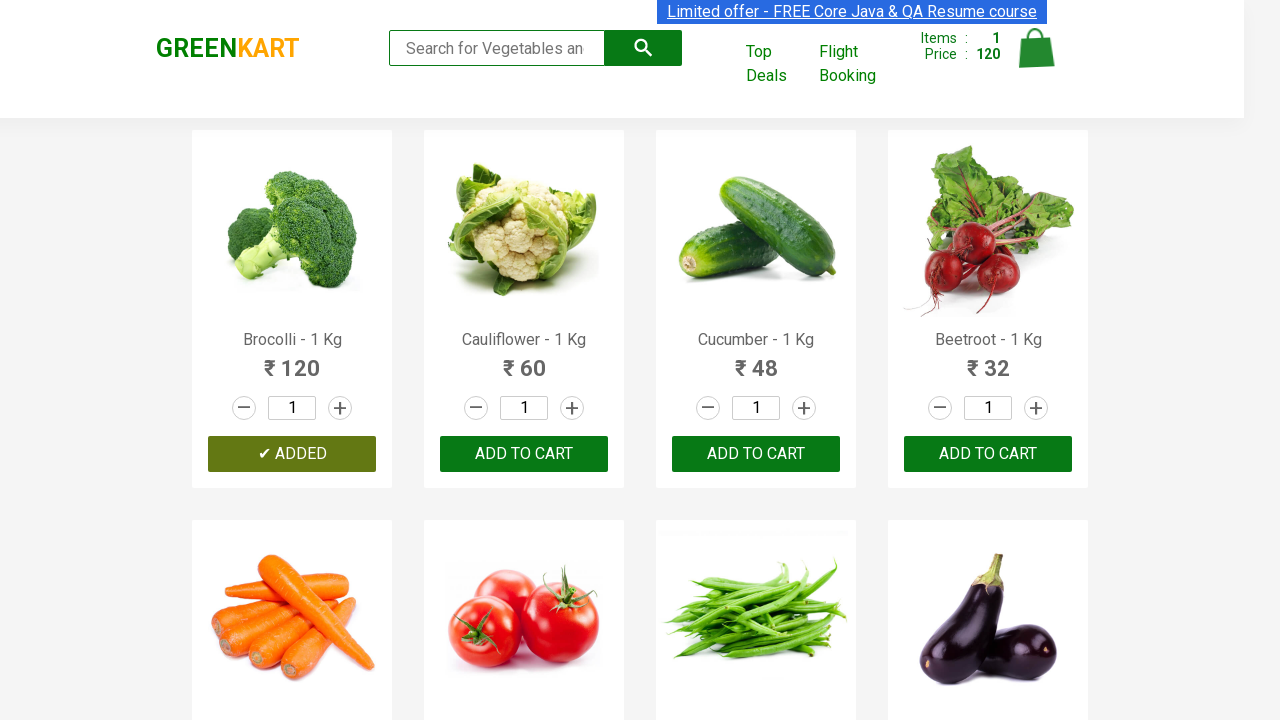

Added Cucumber to cart at (756, 454) on div.product-action >> nth=2
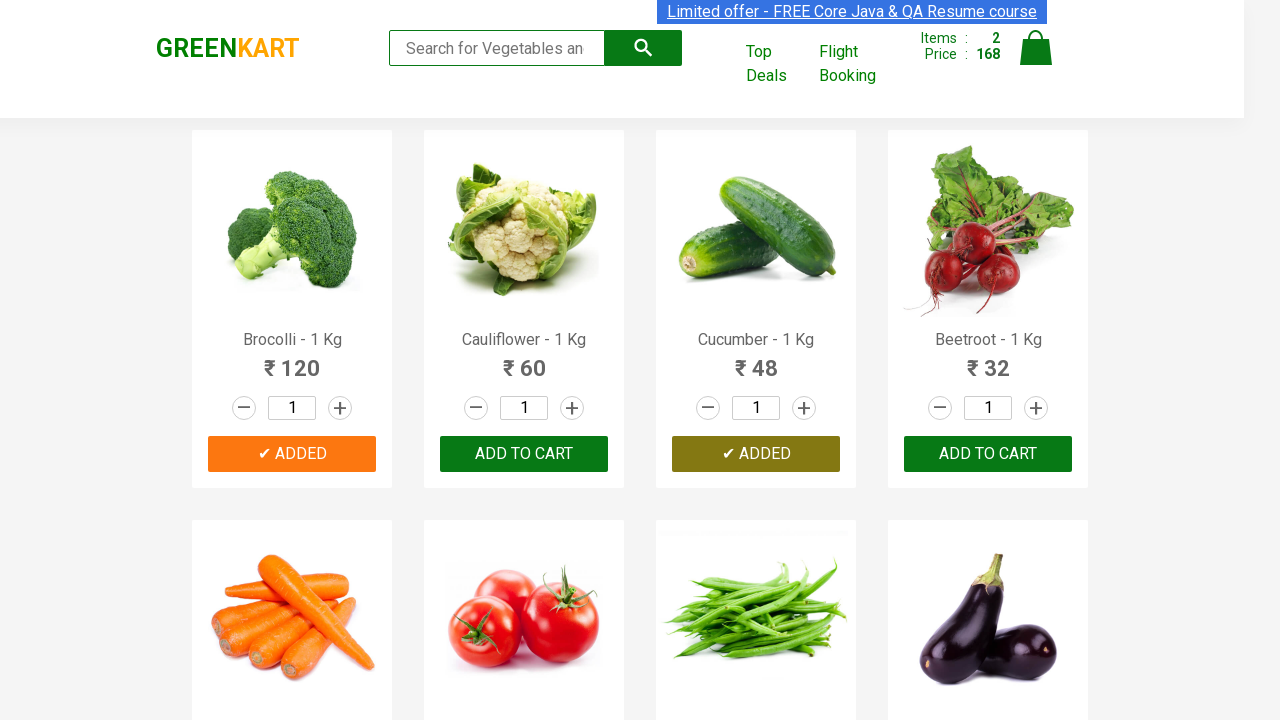

Added Beetroot to cart at (988, 454) on div.product-action >> nth=3
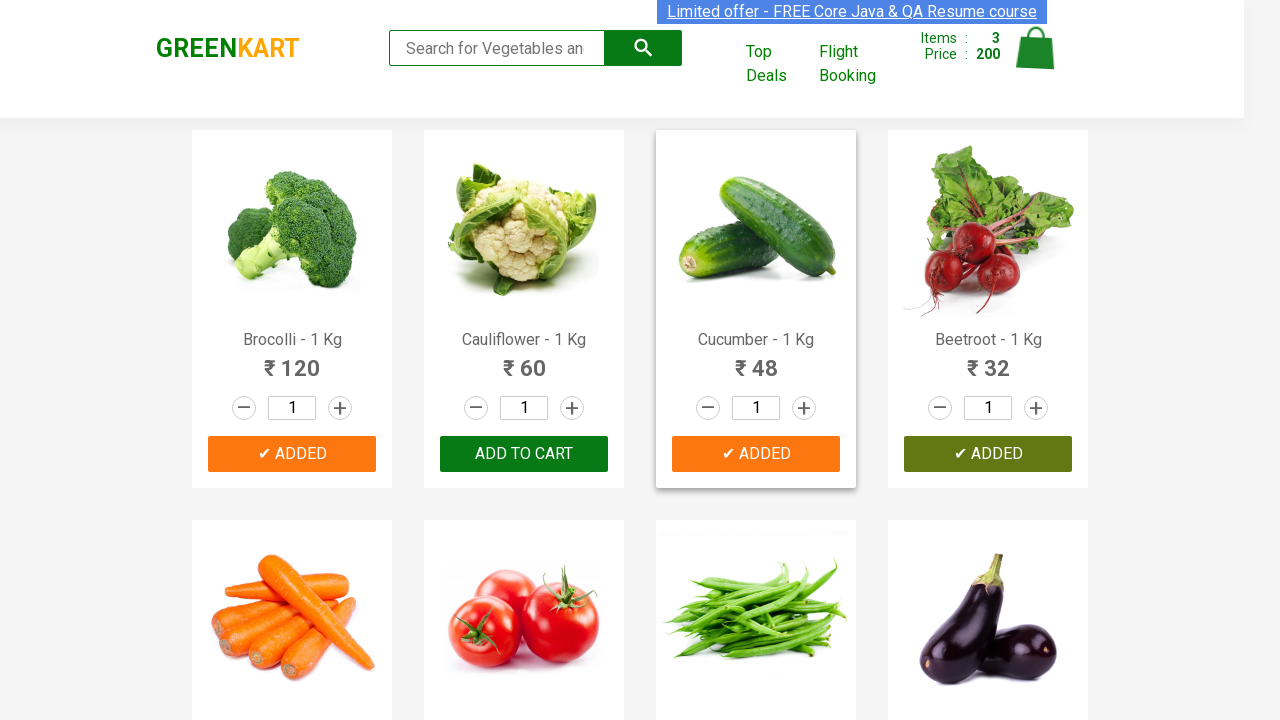

Clicked on cart icon at (1036, 48) on img[alt='Cart']
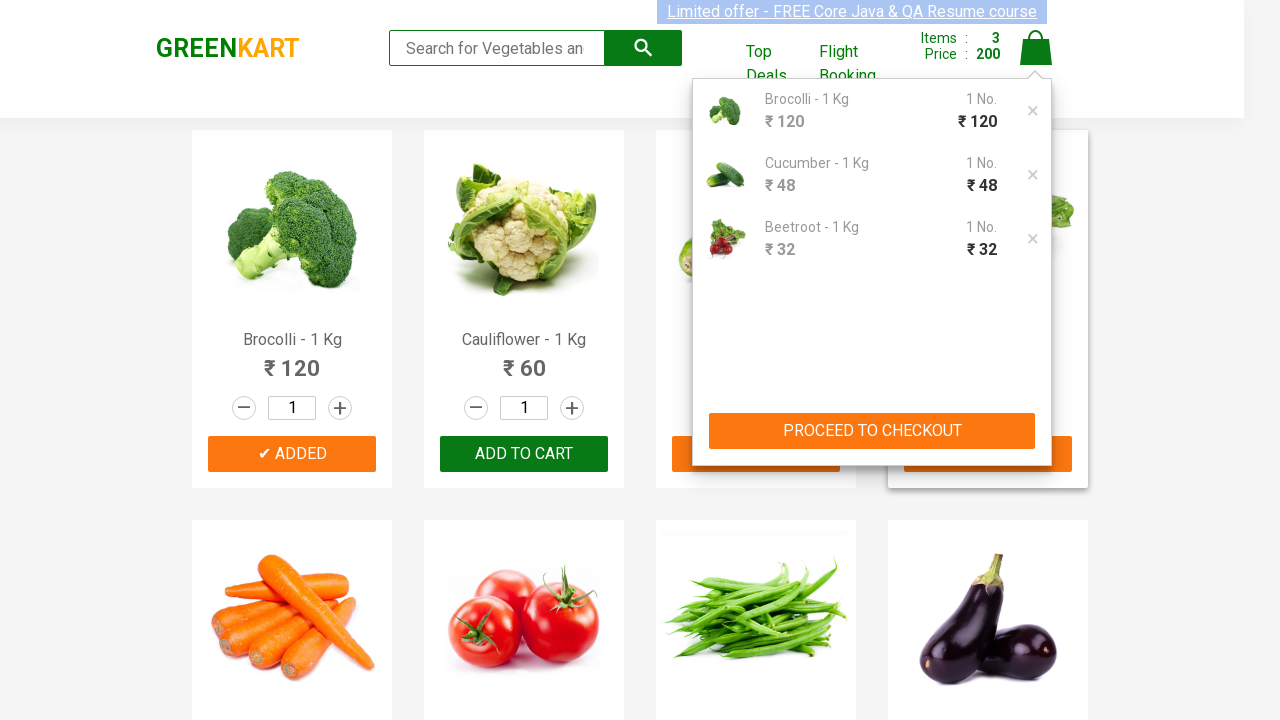

Clicked PROCEED TO CHECKOUT button at (872, 431) on xpath=//button[contains(text(),'PROCEED TO CHECKOUT')]
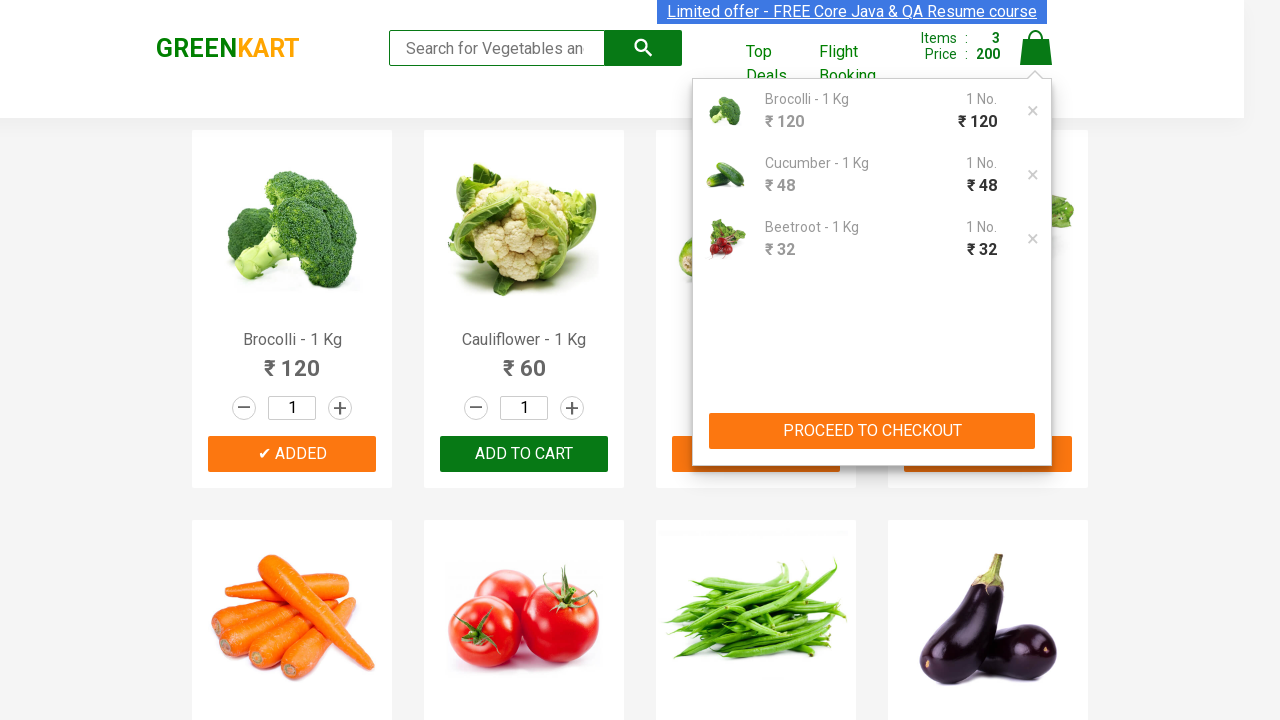

Waited for promo code input field to appear
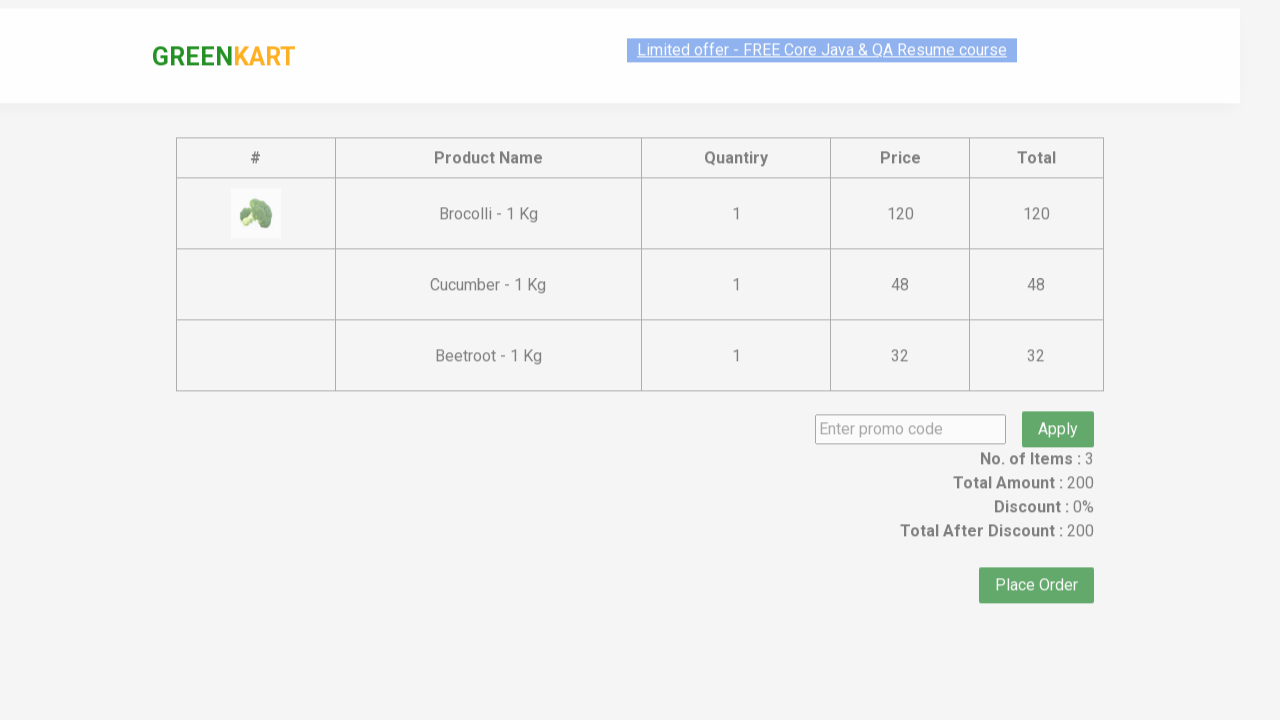

Entered promo code 'rahulshettyacademy' on input.promoCode
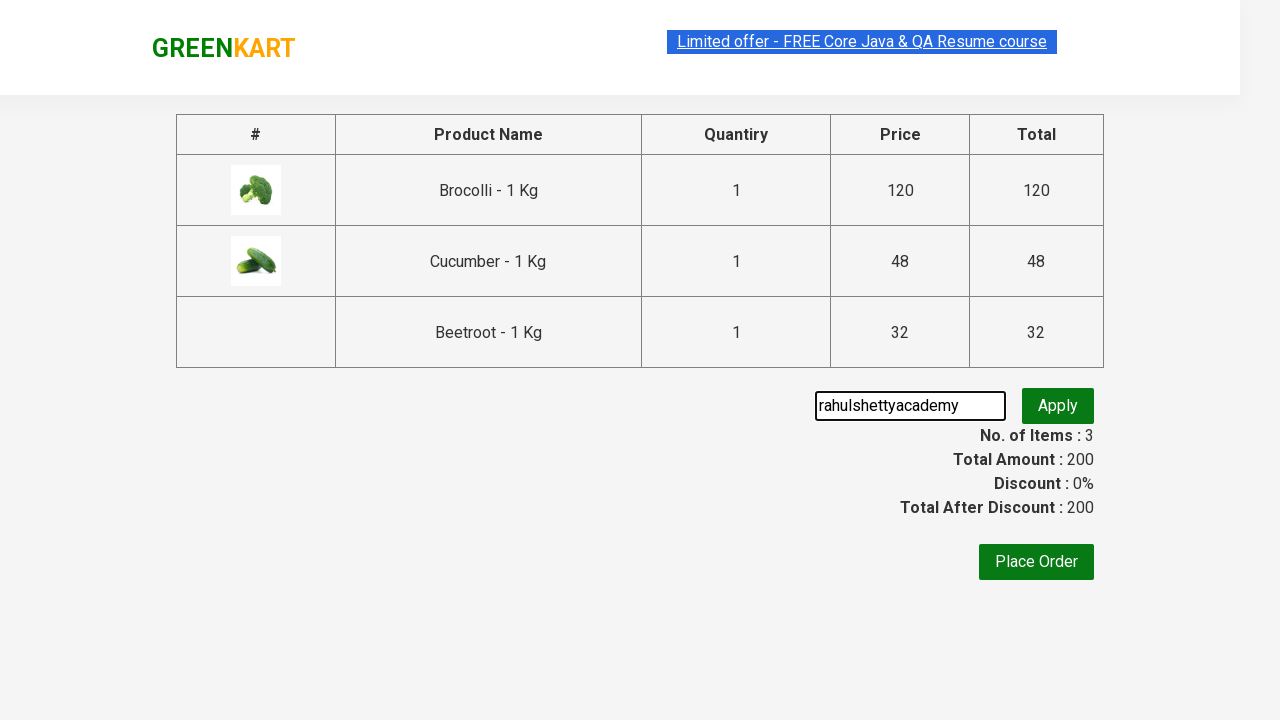

Clicked apply promo button at (1058, 406) on button.promoBtn
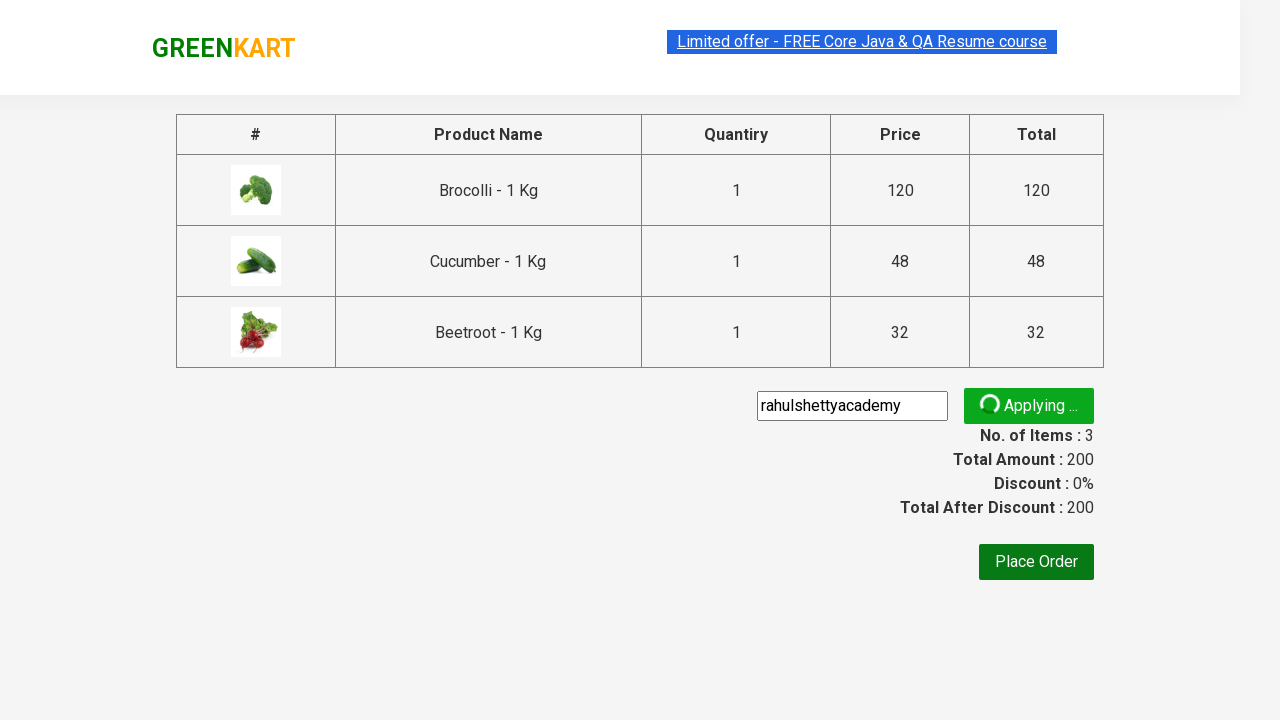

Promo code applied successfully - promo info displayed
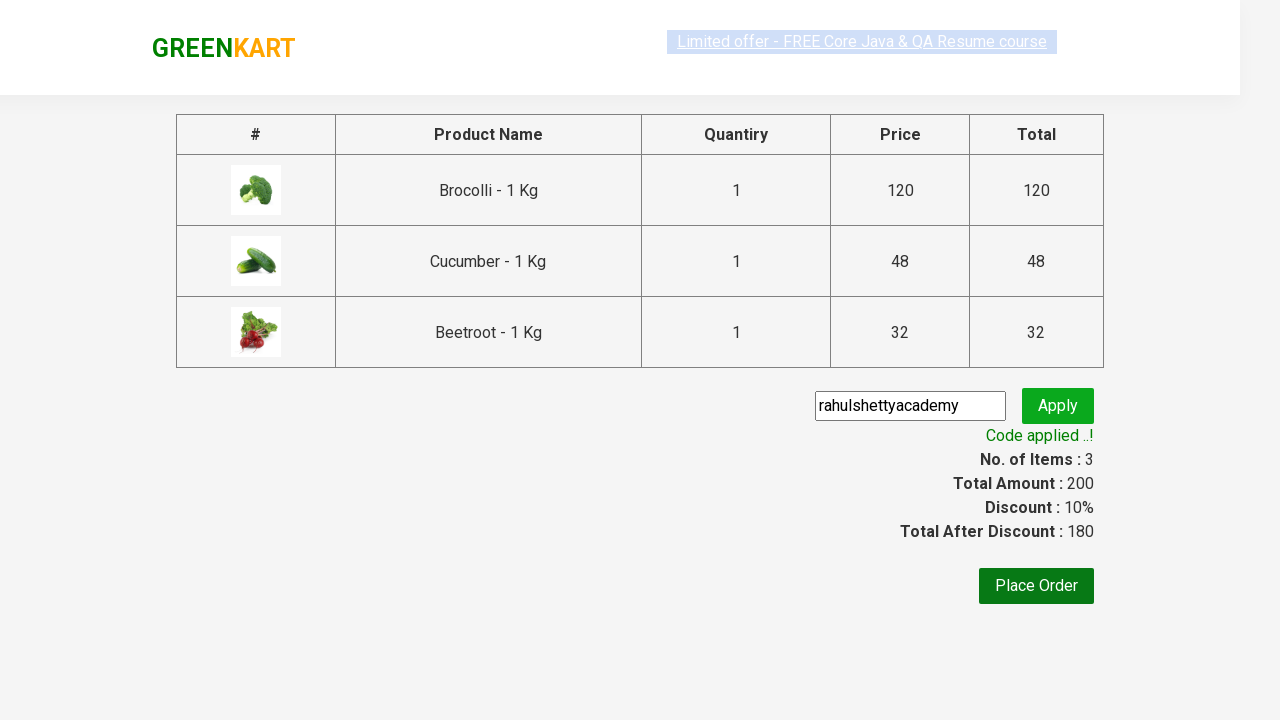

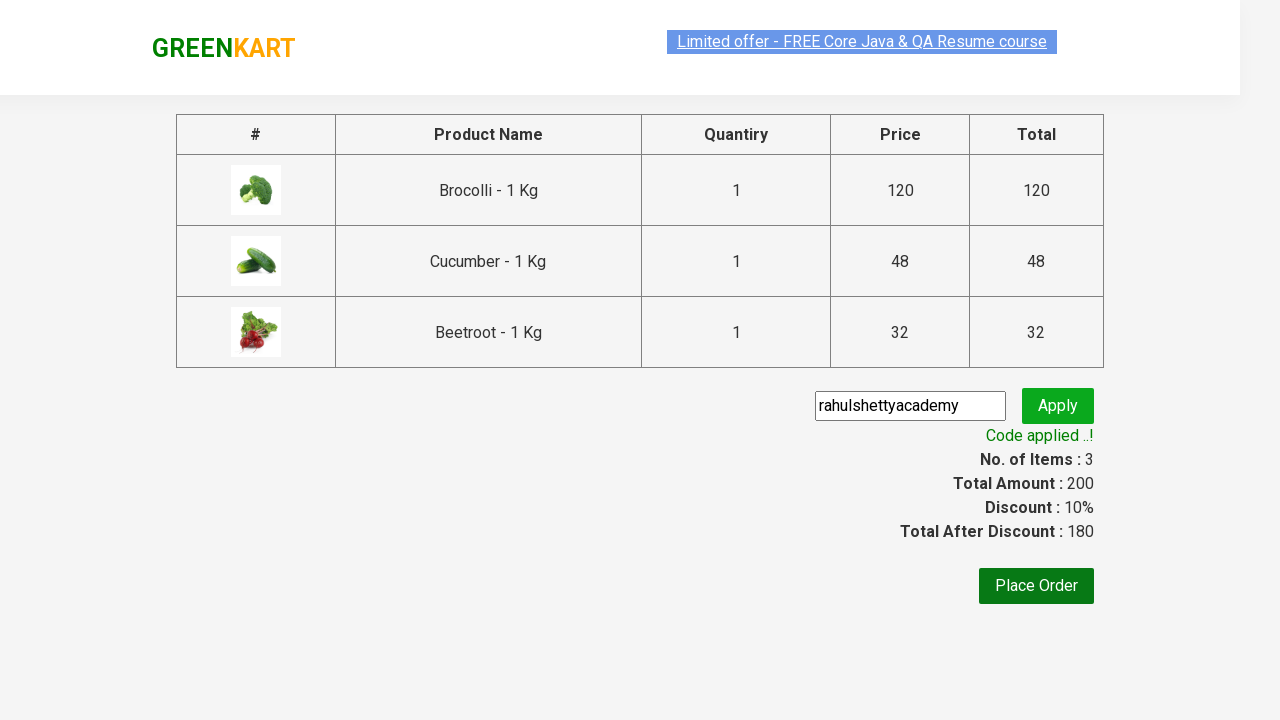